Tests clicking on the No Content API link and verifies the 204 status notification is displayed

Starting URL: https://demoqa.com/

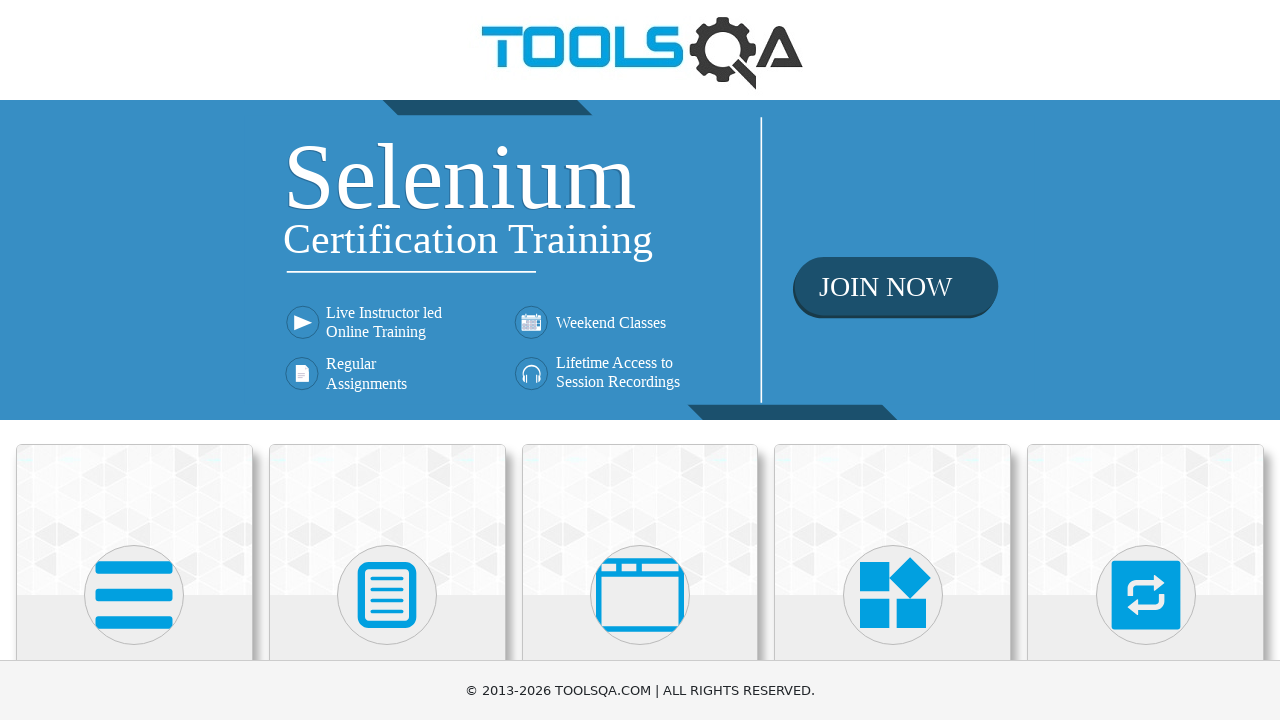

Clicked on Elements card on homepage at (134, 360) on text=Elements
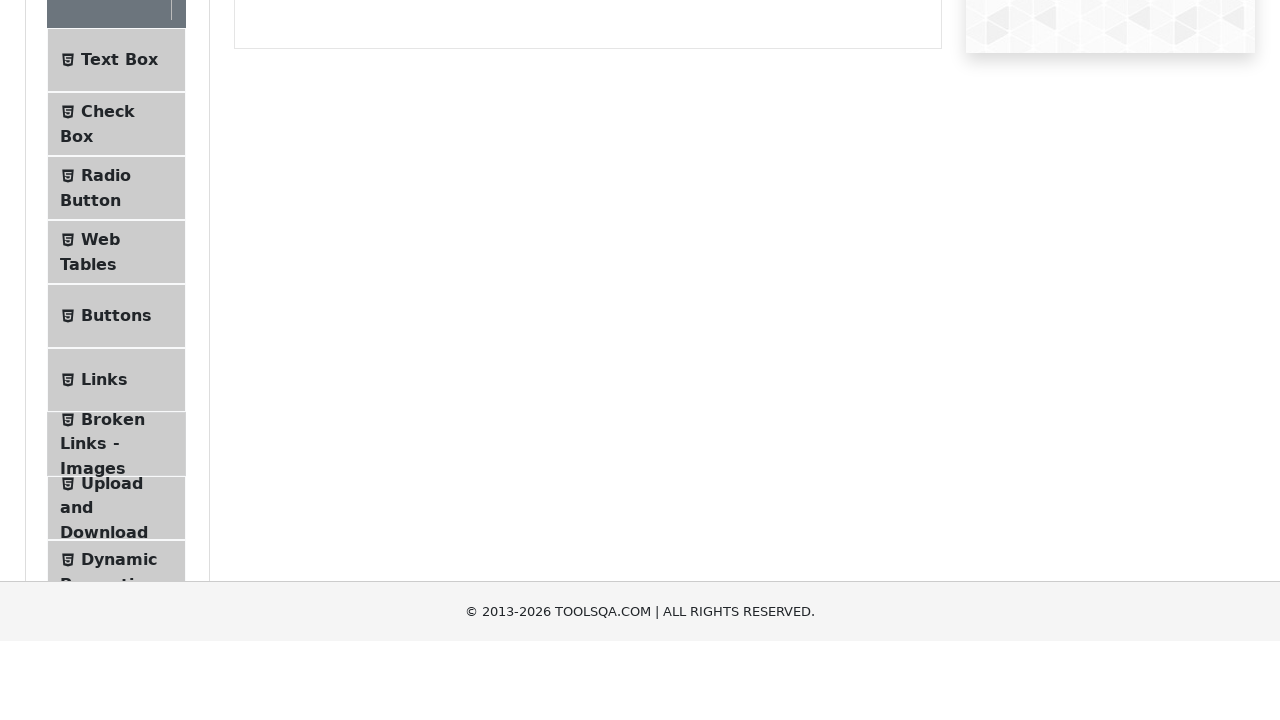

Scrolled to bottom of page
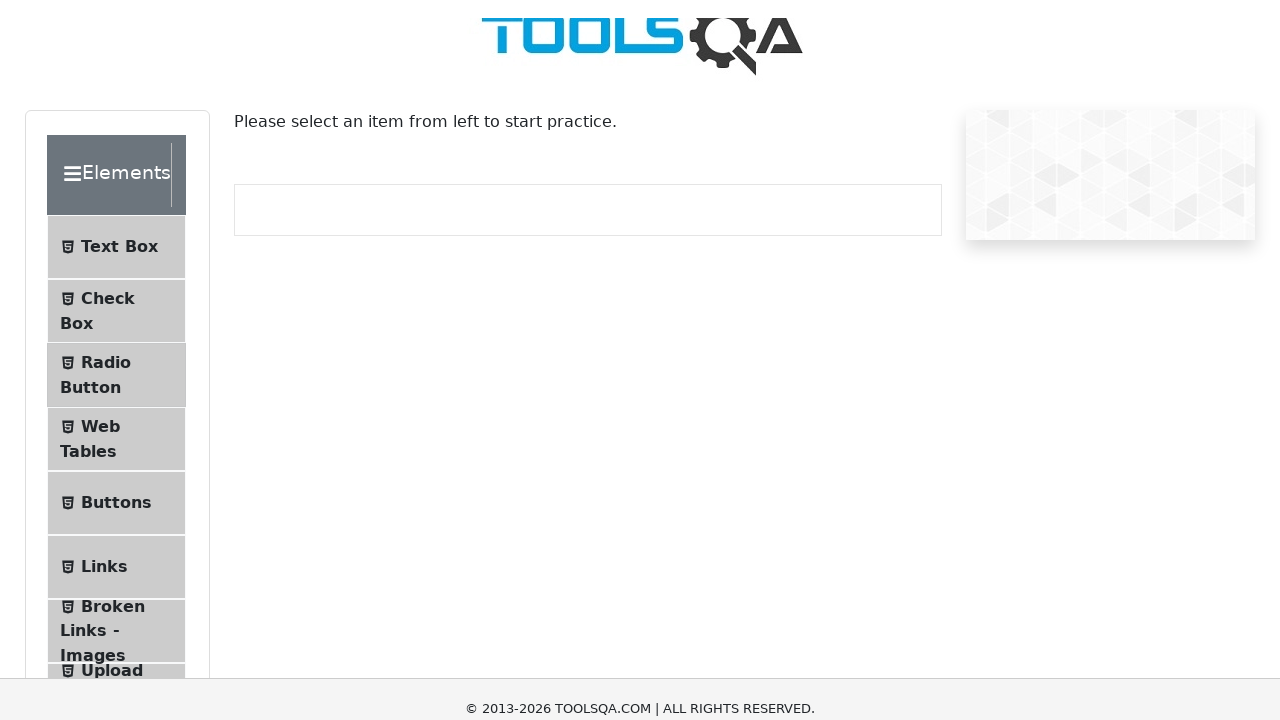

Clicked on Links in sidebar at (104, 361) on text=Links
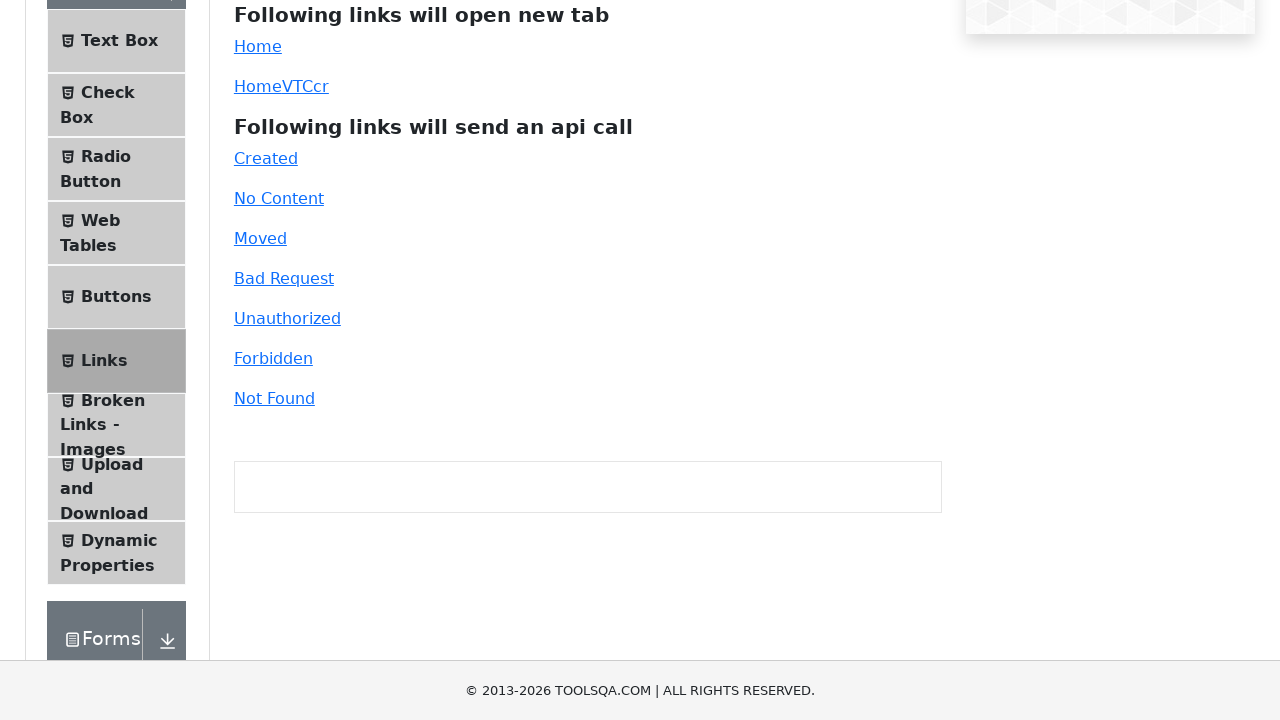

Clicked on No Content API link at (279, 198) on #no-content
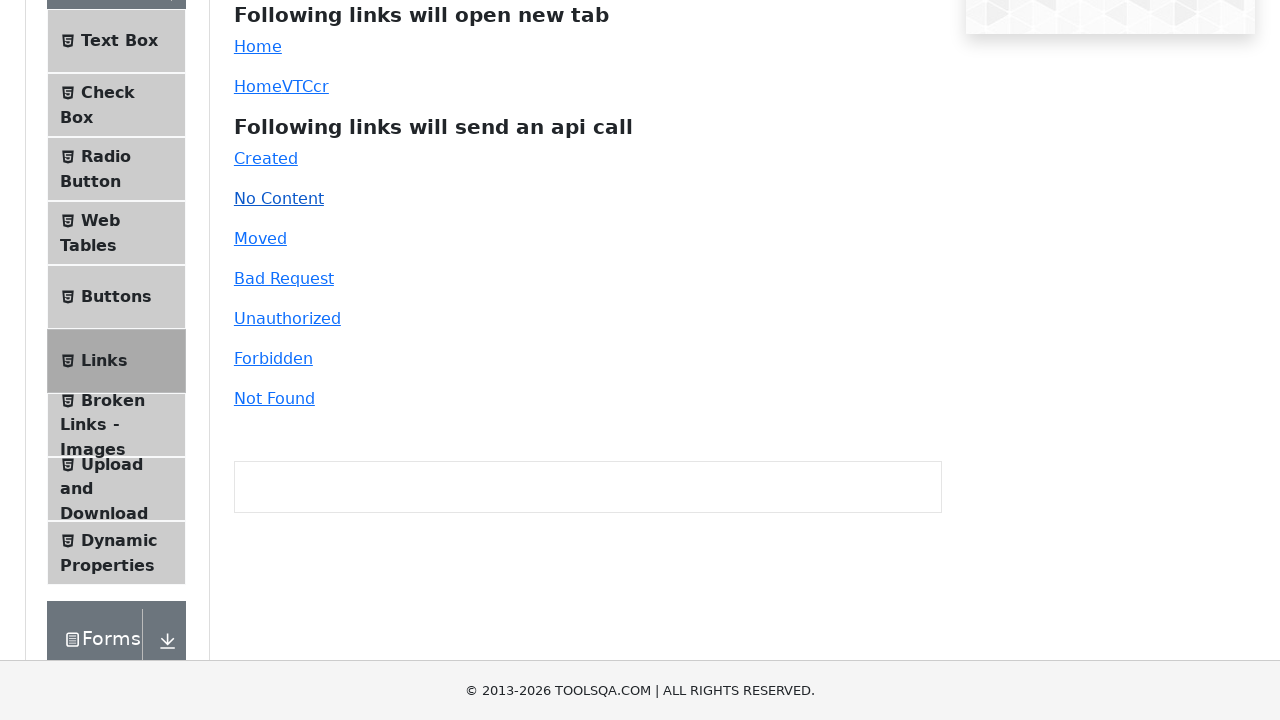

Waited for link response notification to appear
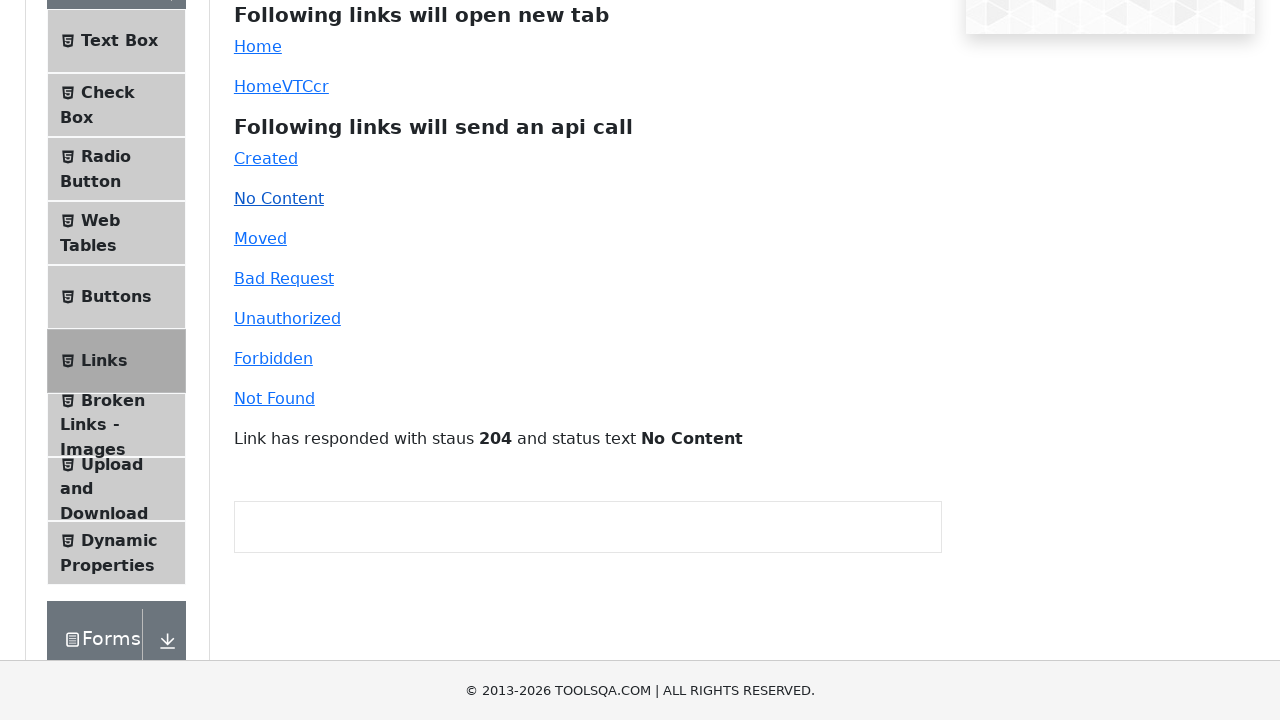

Verified 204 status notification is visible
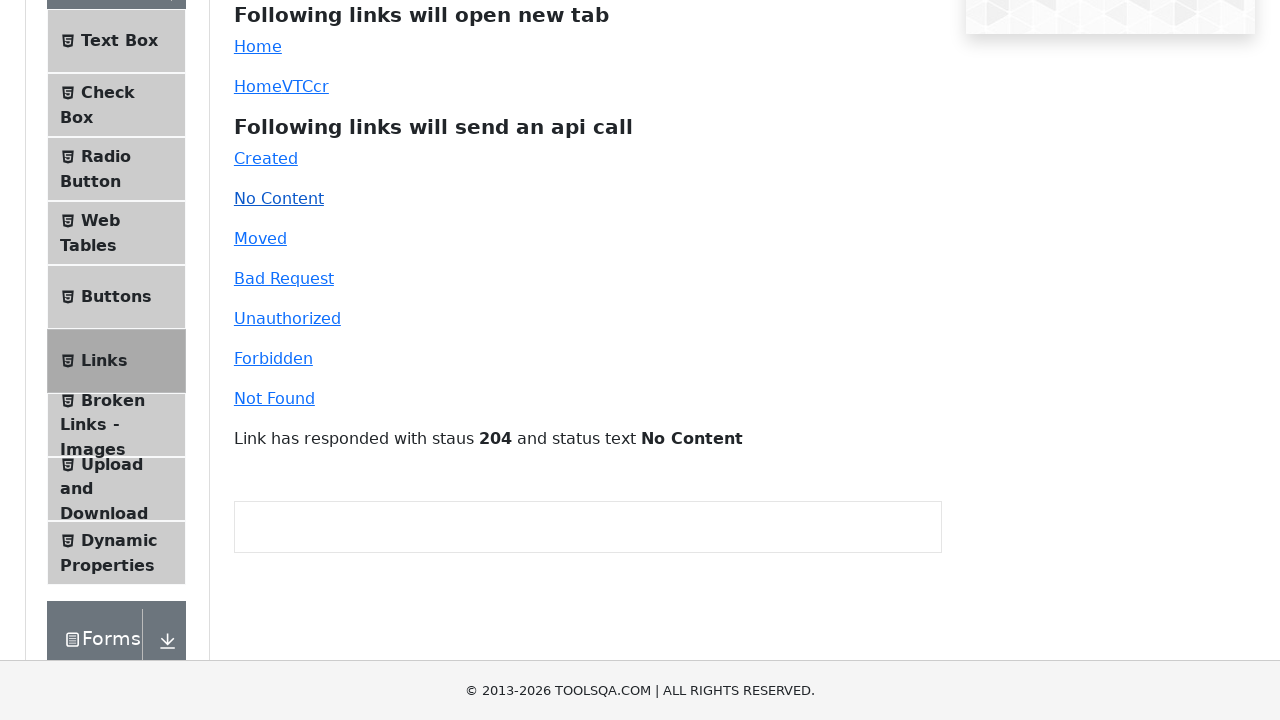

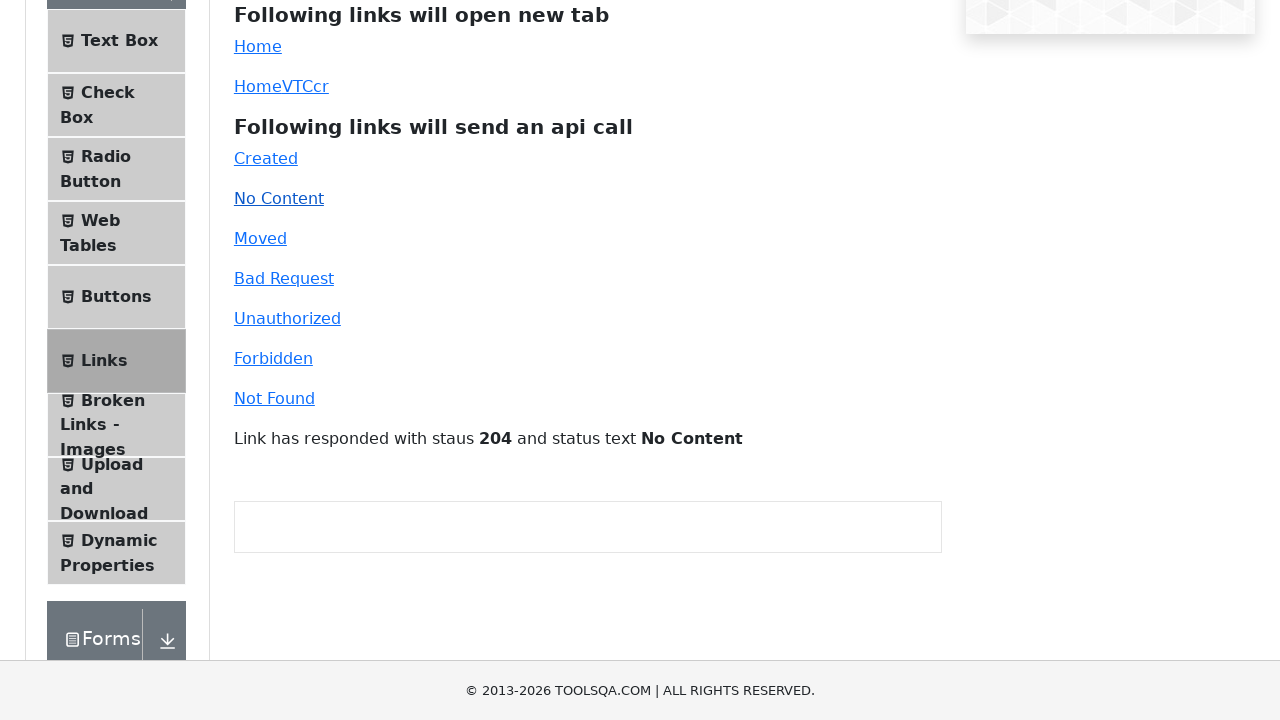